Tests navigation to the Send Mail & Packages section from USPS homepage

Starting URL: https://www.usps.com/

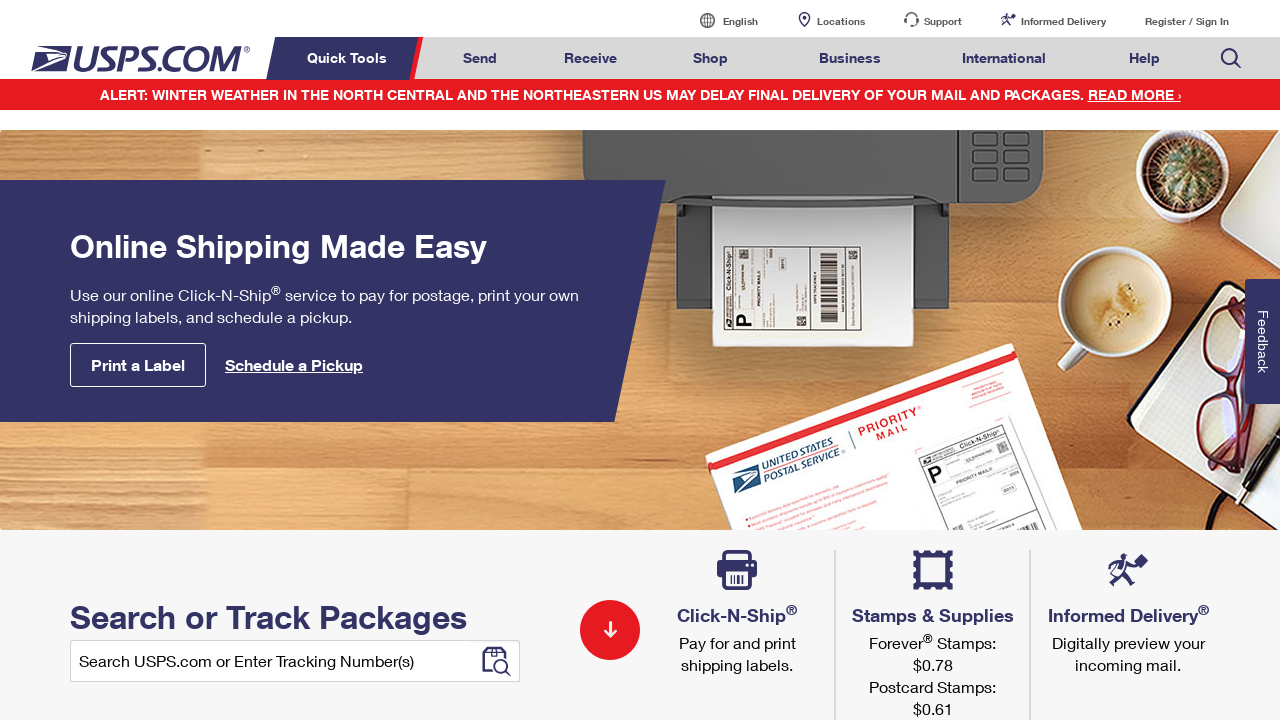

Clicked on Send Mail & Packages link at (480, 58) on a#mail-ship-width
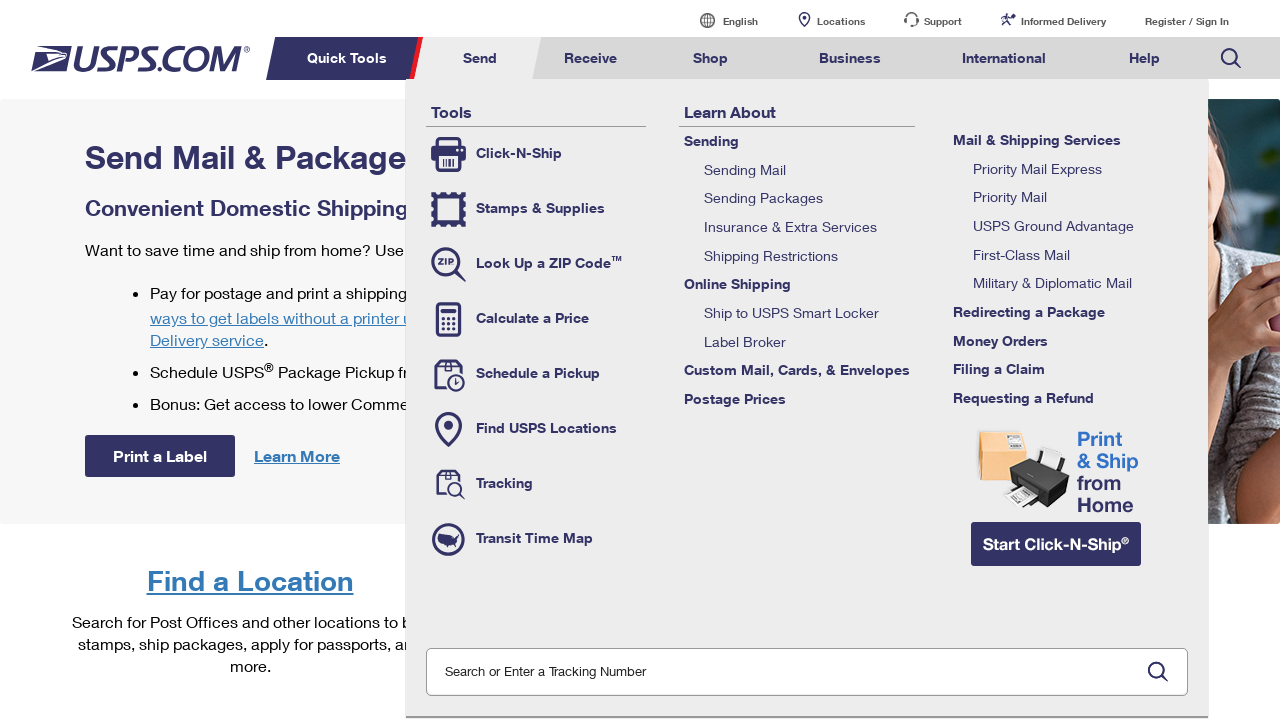

Waited for page load state to complete
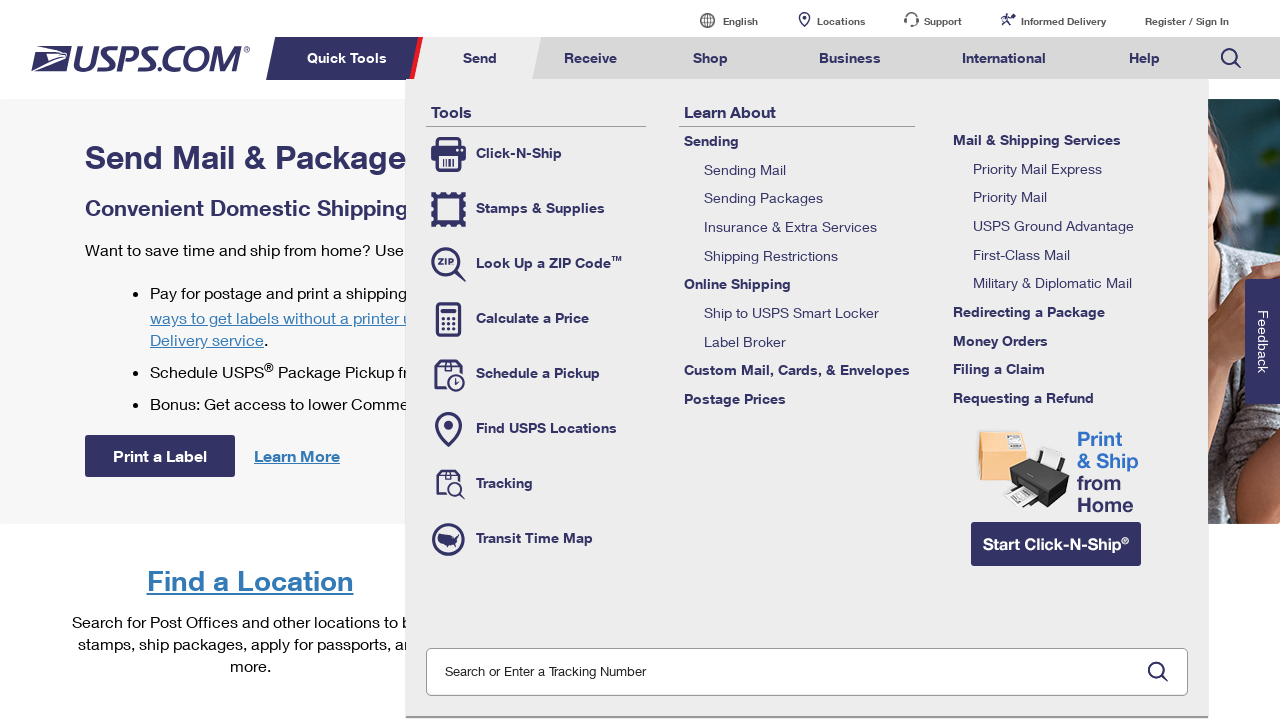

Verified page title is 'Send Mail & Packages | USPS'
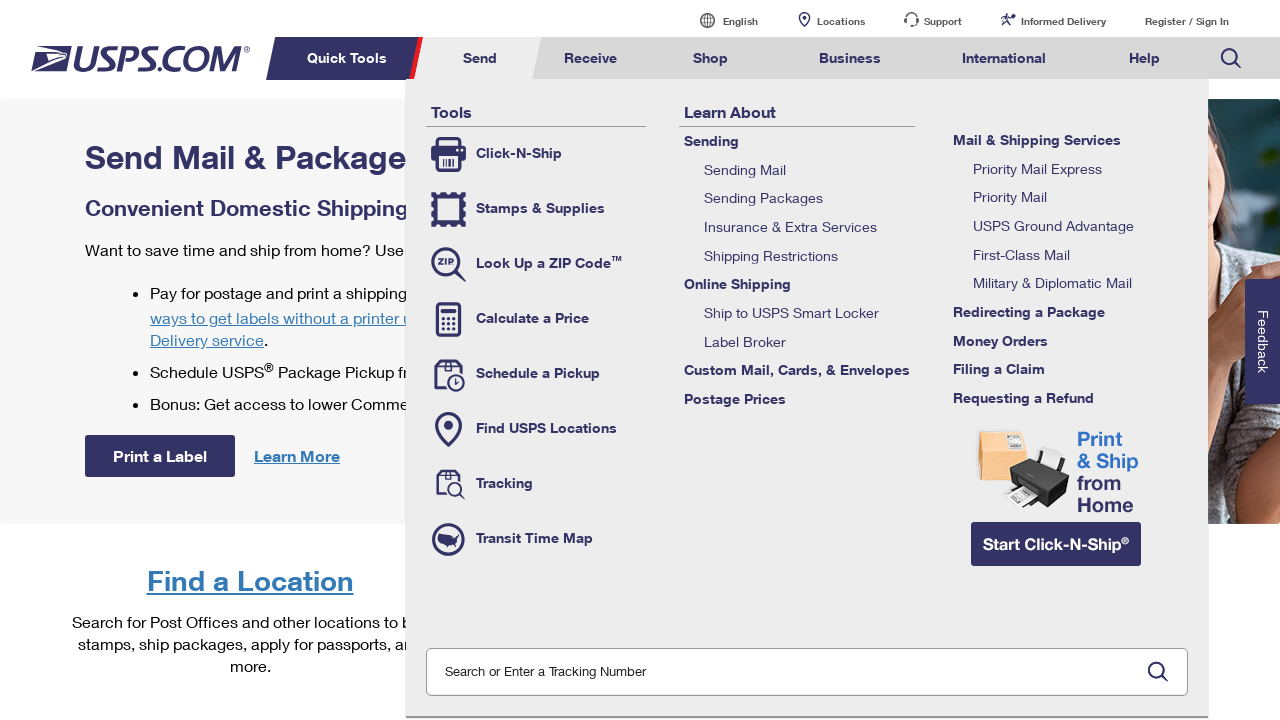

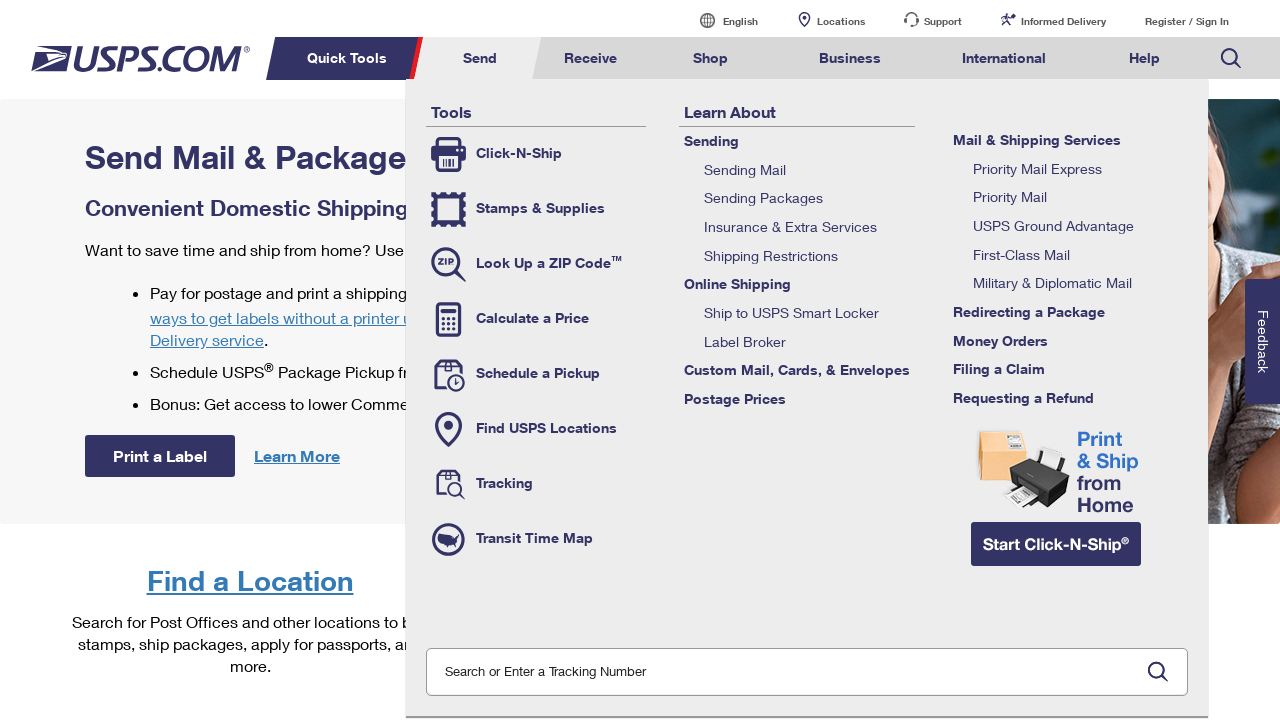